Tests voice recognition functionality on an onboarding page by clicking the voice button and verifying the recording state is activated

Starting URL: https://prealpha.crystalapp.org/onboarding.html

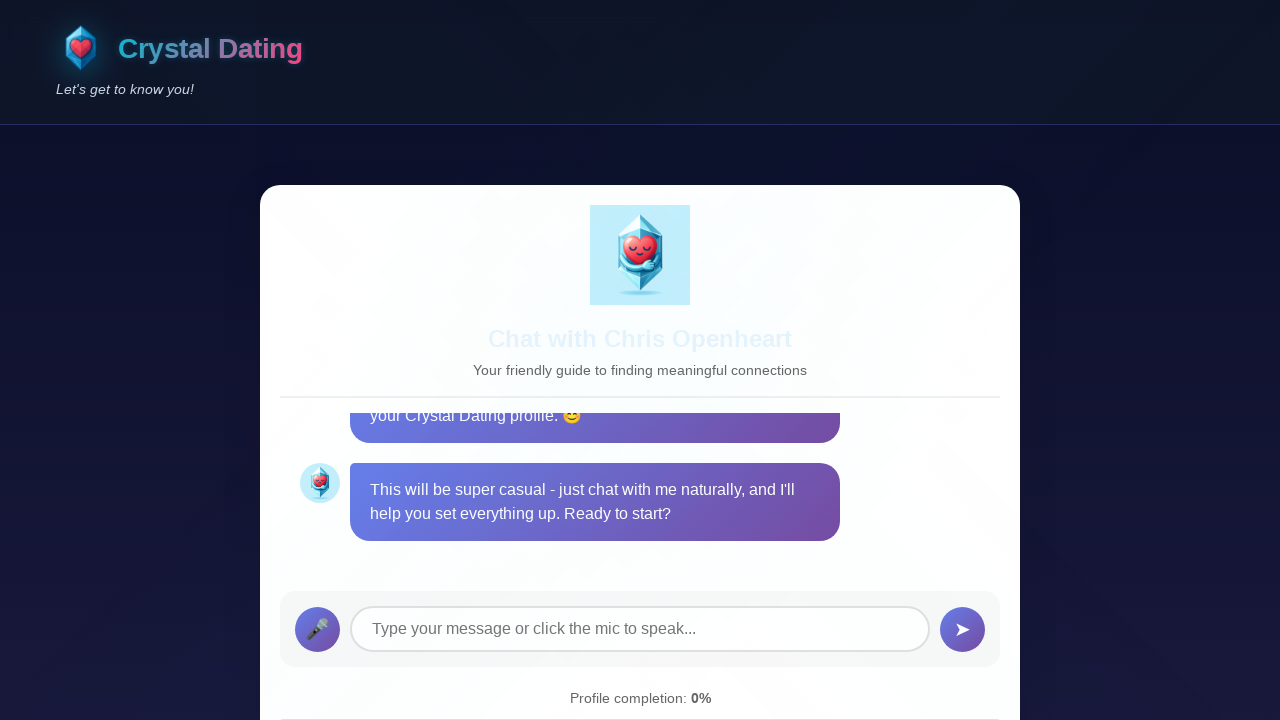

Waited for page to reach networkidle state
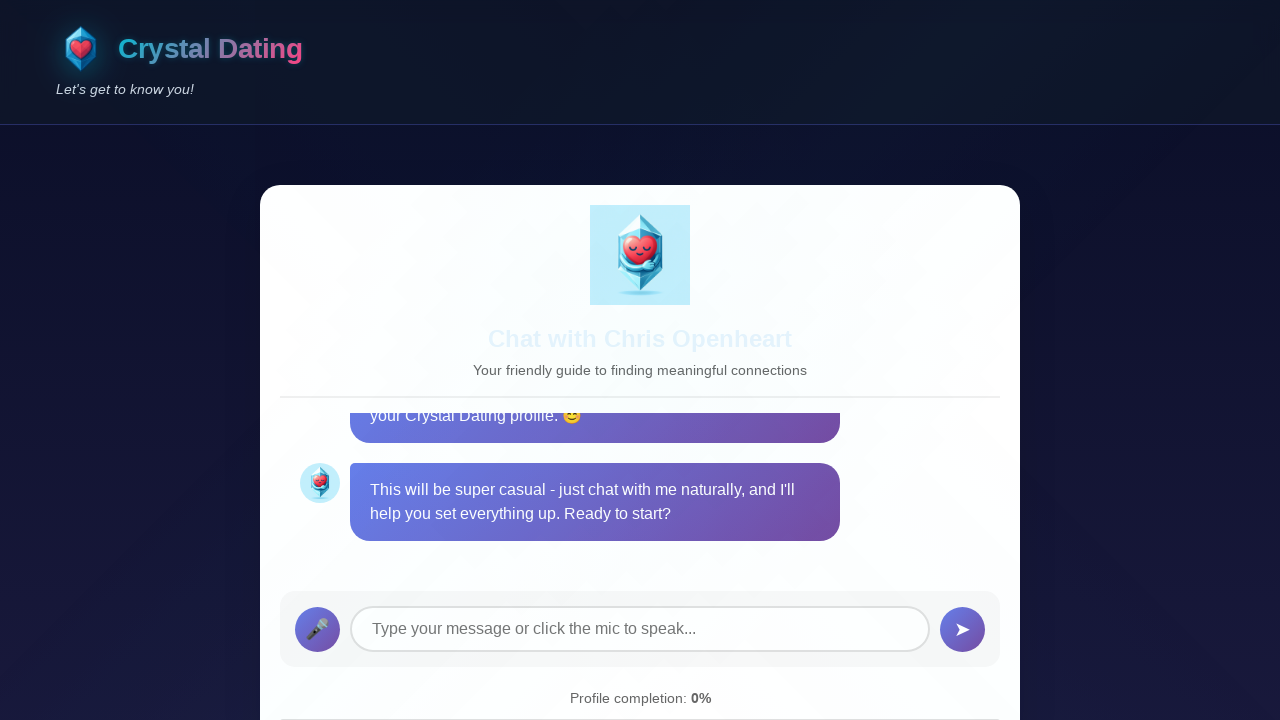

Waited 2 seconds for page to fully stabilize
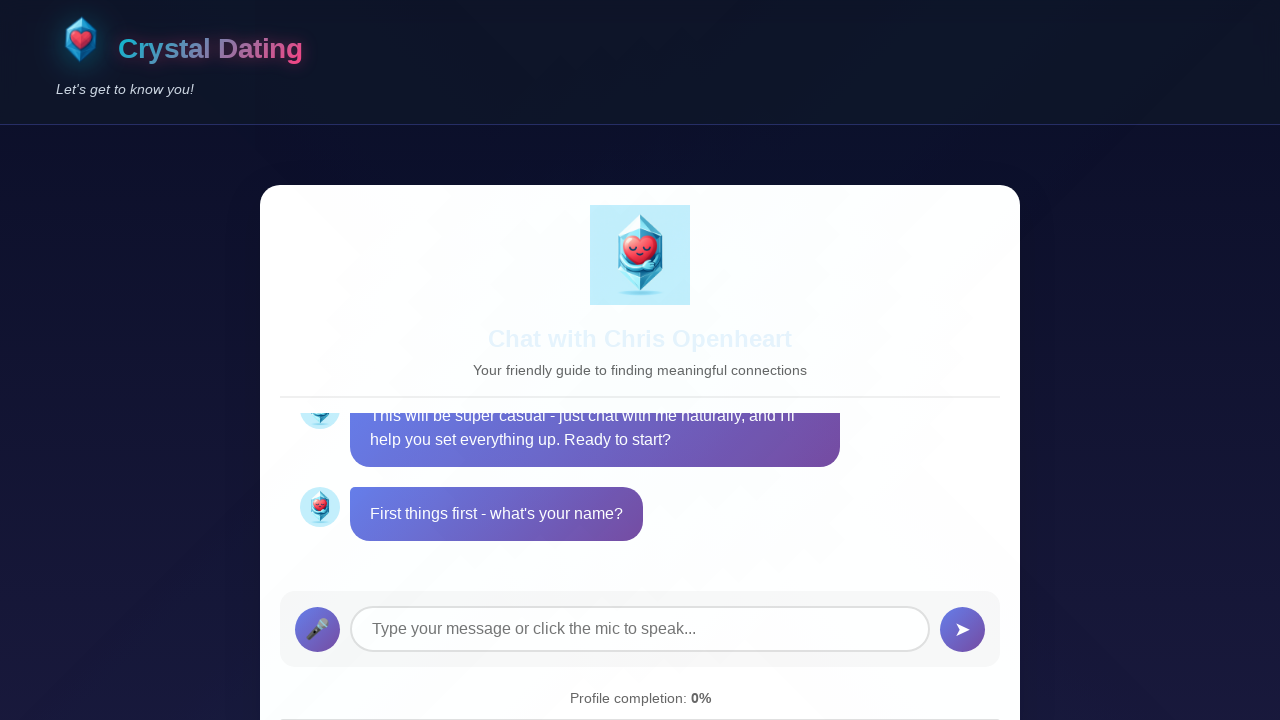

Voice button (#voiceBtn) is visible on the onboarding page
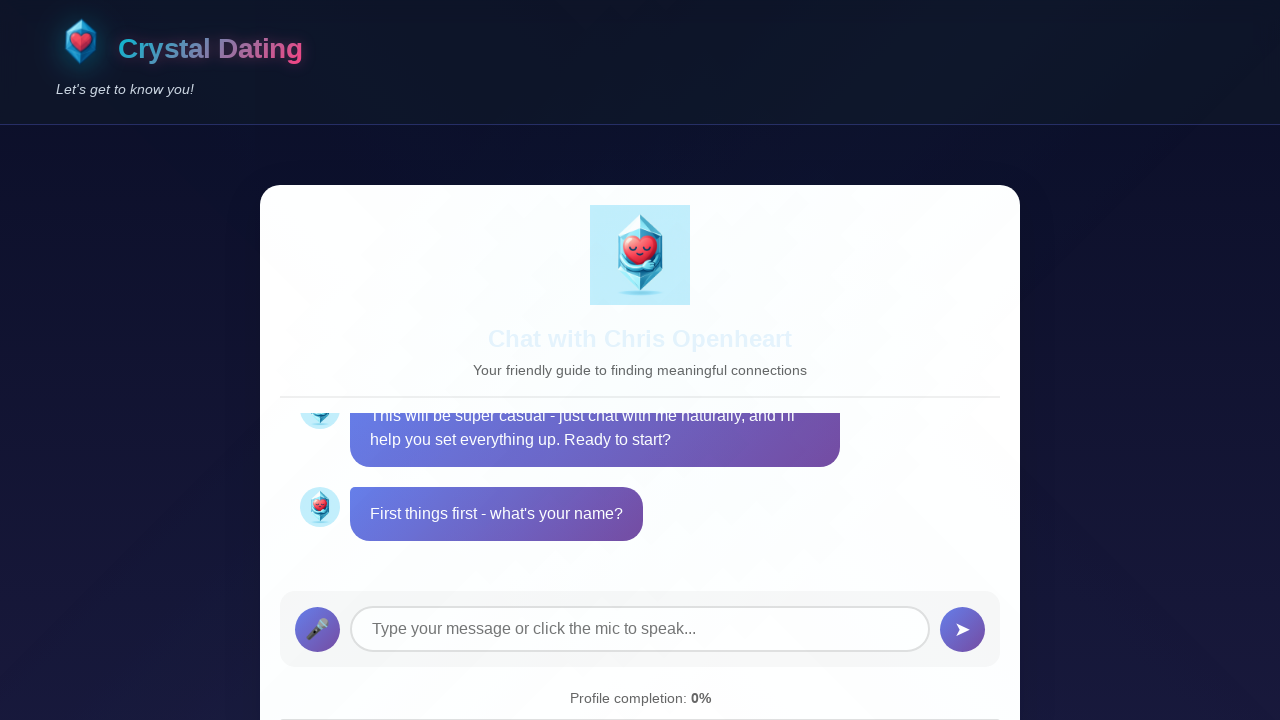

Clicked the voice button to start voice recognition at (318, 629) on #voiceBtn
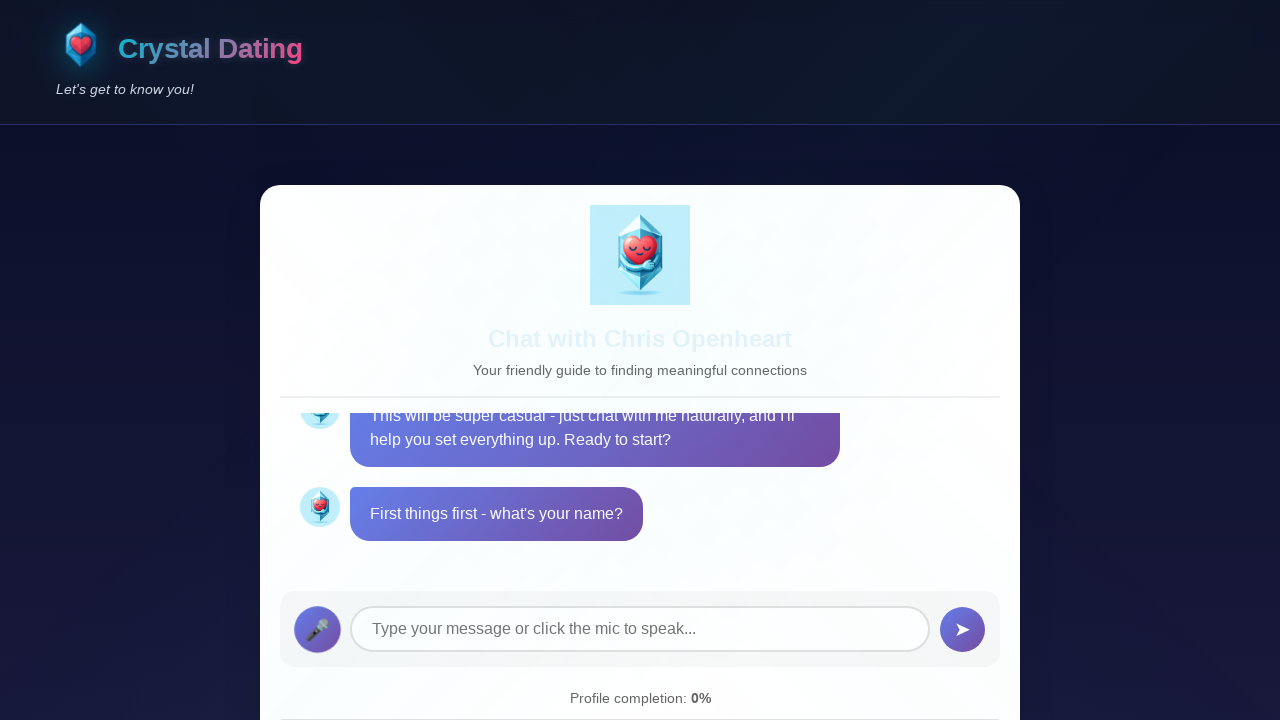

Waited 2 seconds after clicking voice button
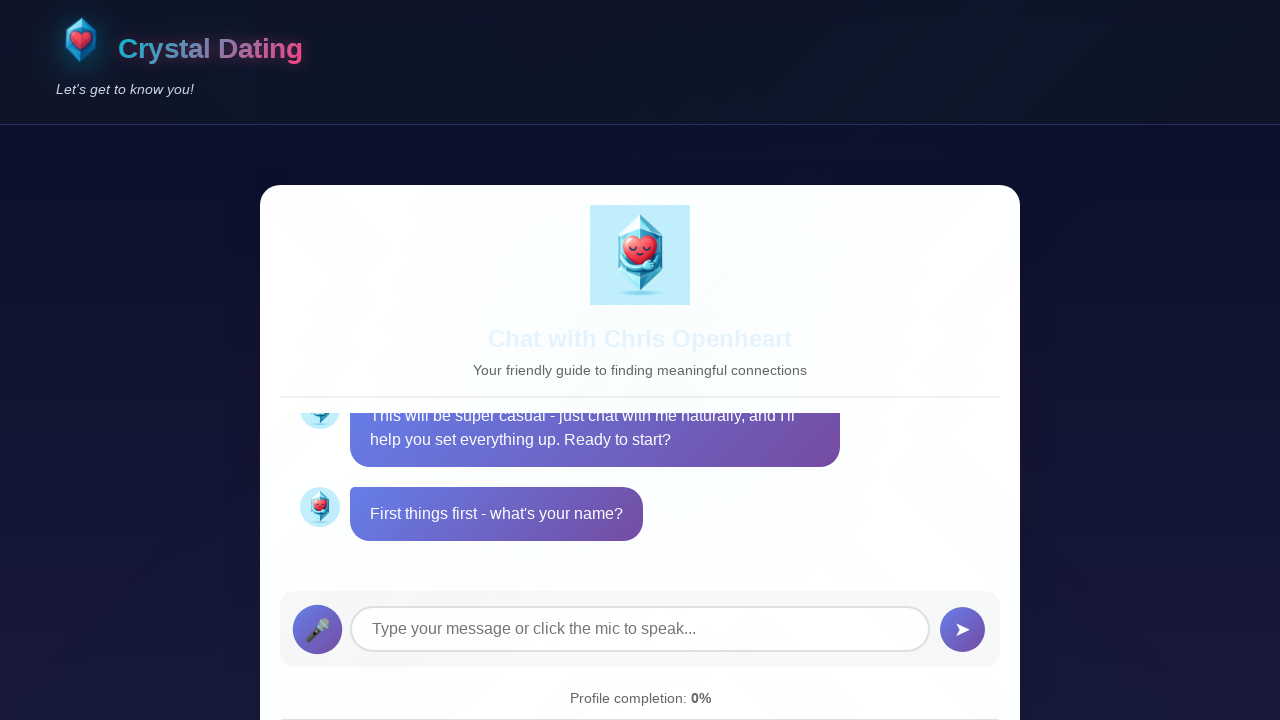

Waited 3 seconds to observe recording state activation
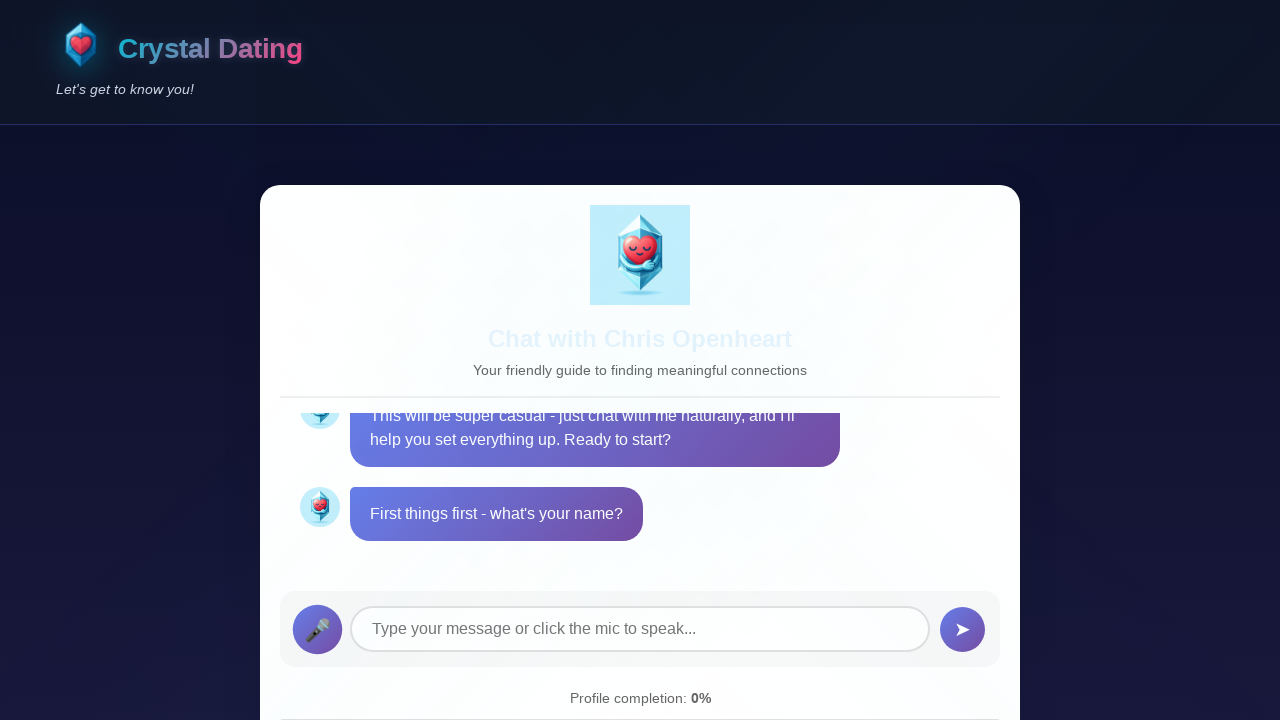

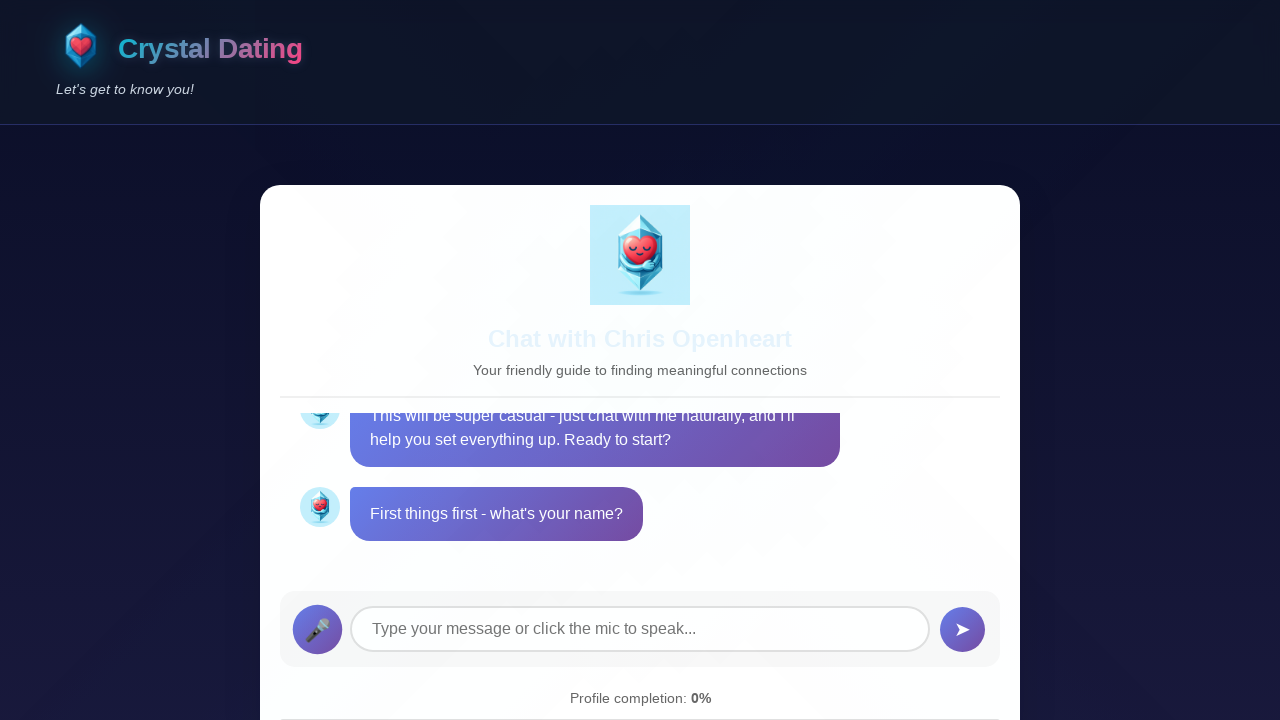